Tests page refresh functionality by verifying the timestamp in the page title changes after refresh

Starting URL: http://www.compendiumdev.co.uk/selenium/refresh.php

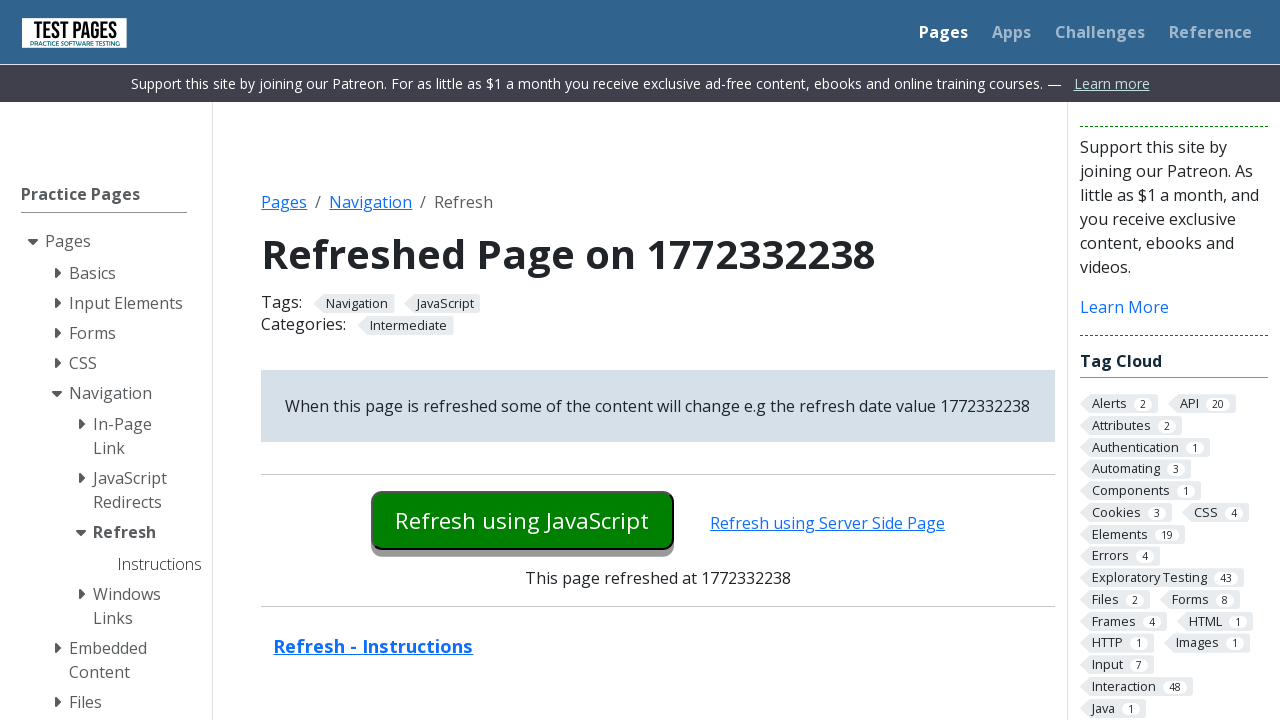

Waited for page to load (domcontentloaded)
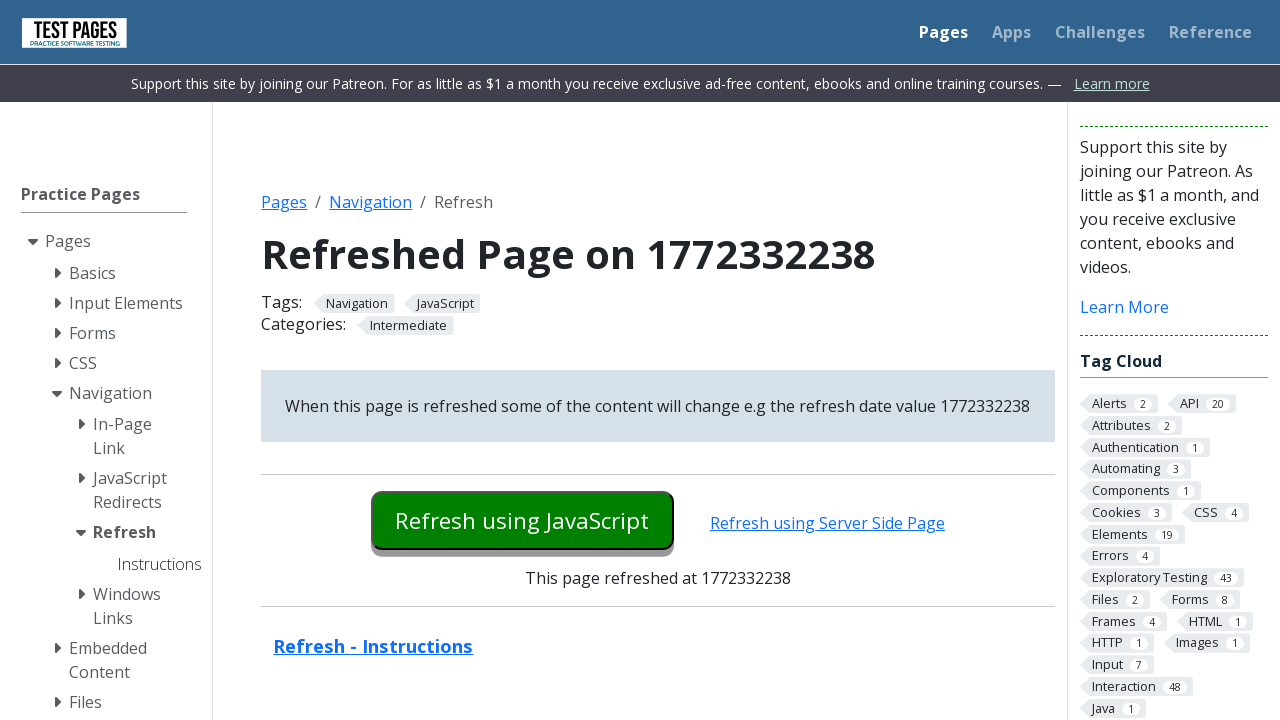

Retrieved initial page title: Refreshed Page on 1772332238
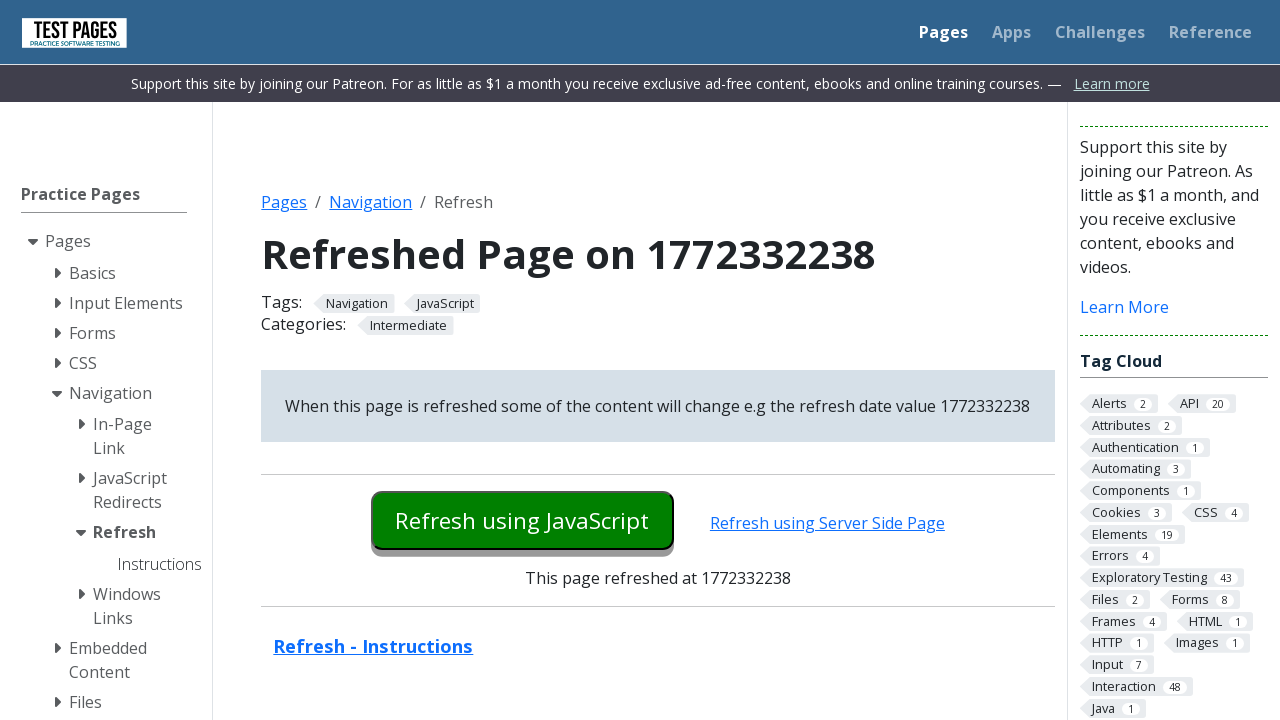

Verified page title starts with expected prefix
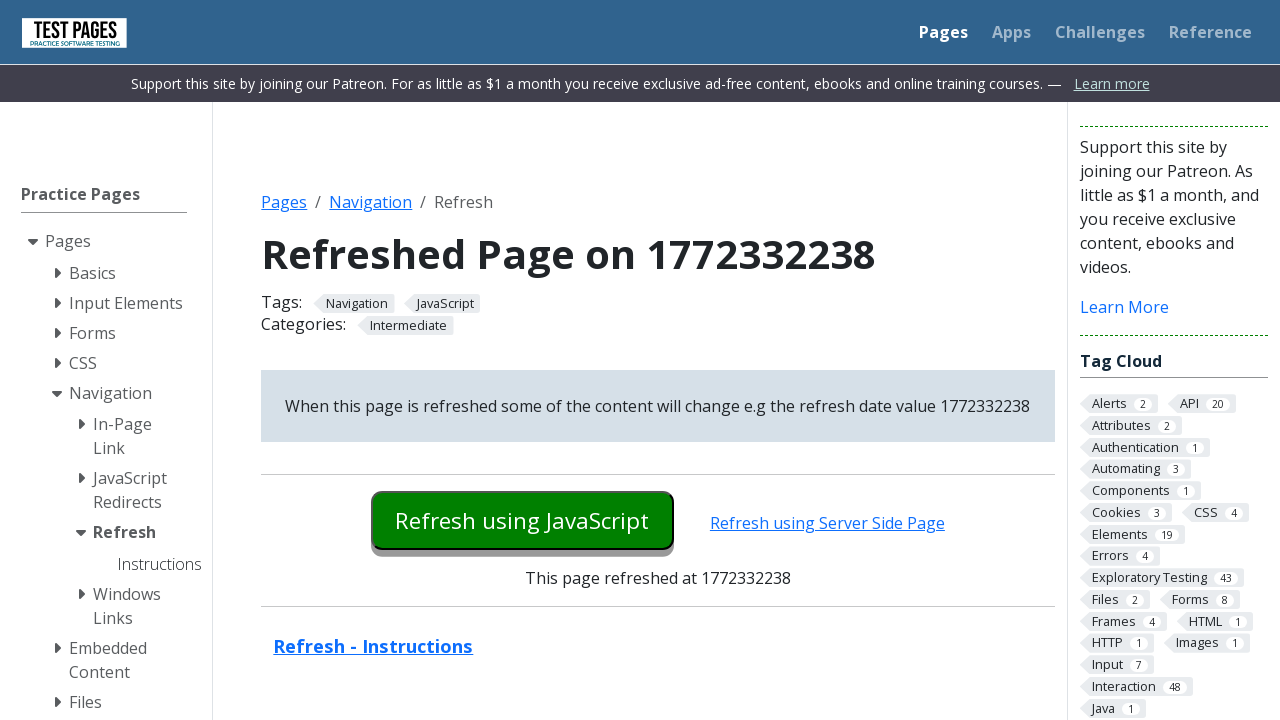

Extracted initial timestamp: 1772332238
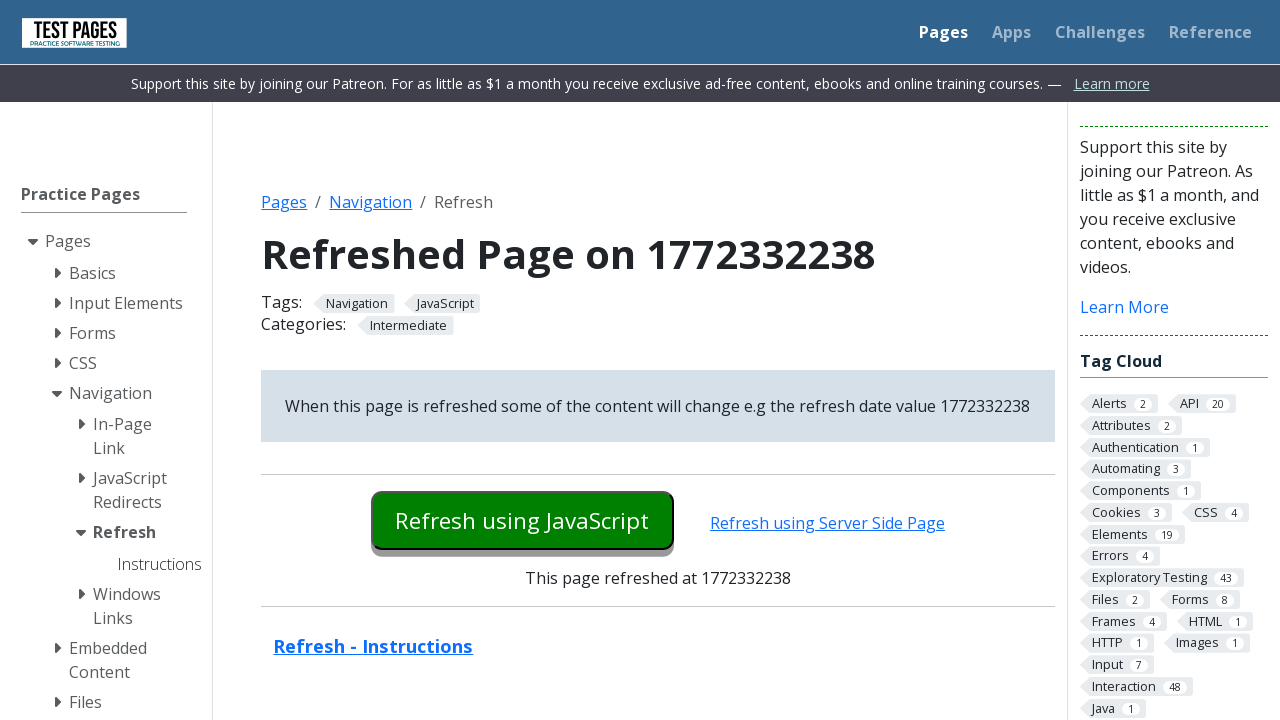

Waited 2 seconds to ensure timestamp will differ on refresh
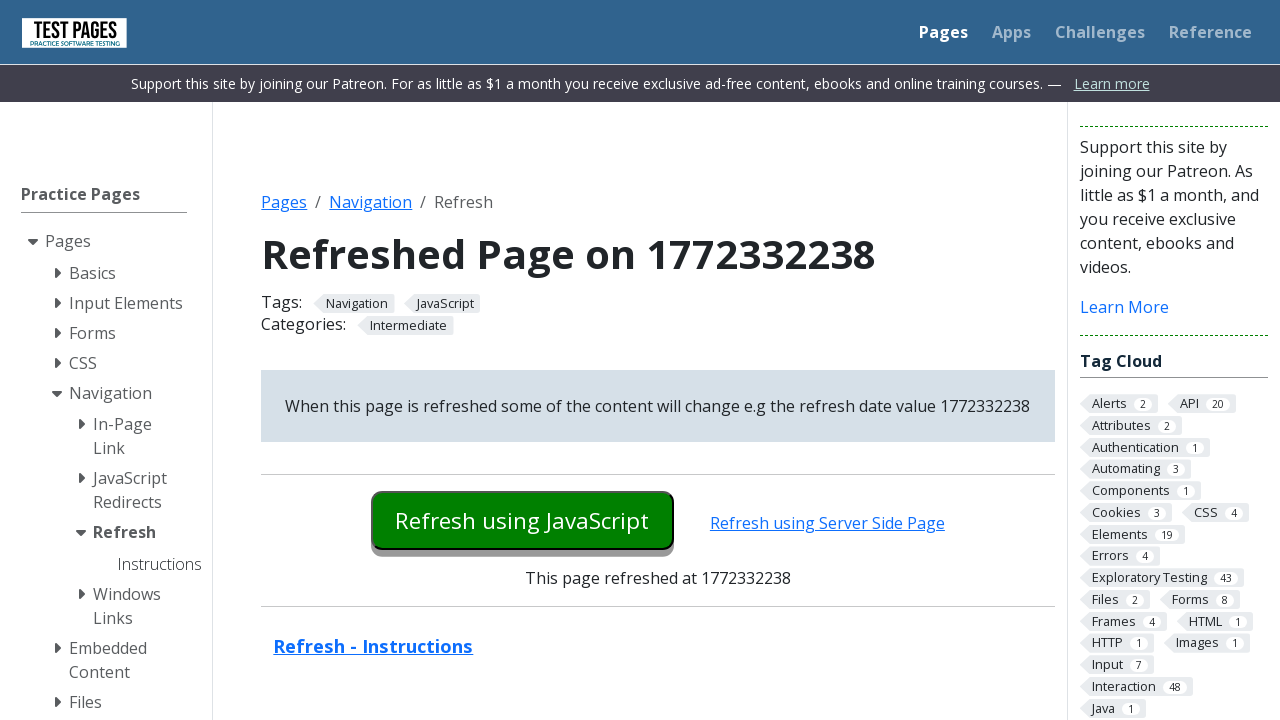

Reloaded the page
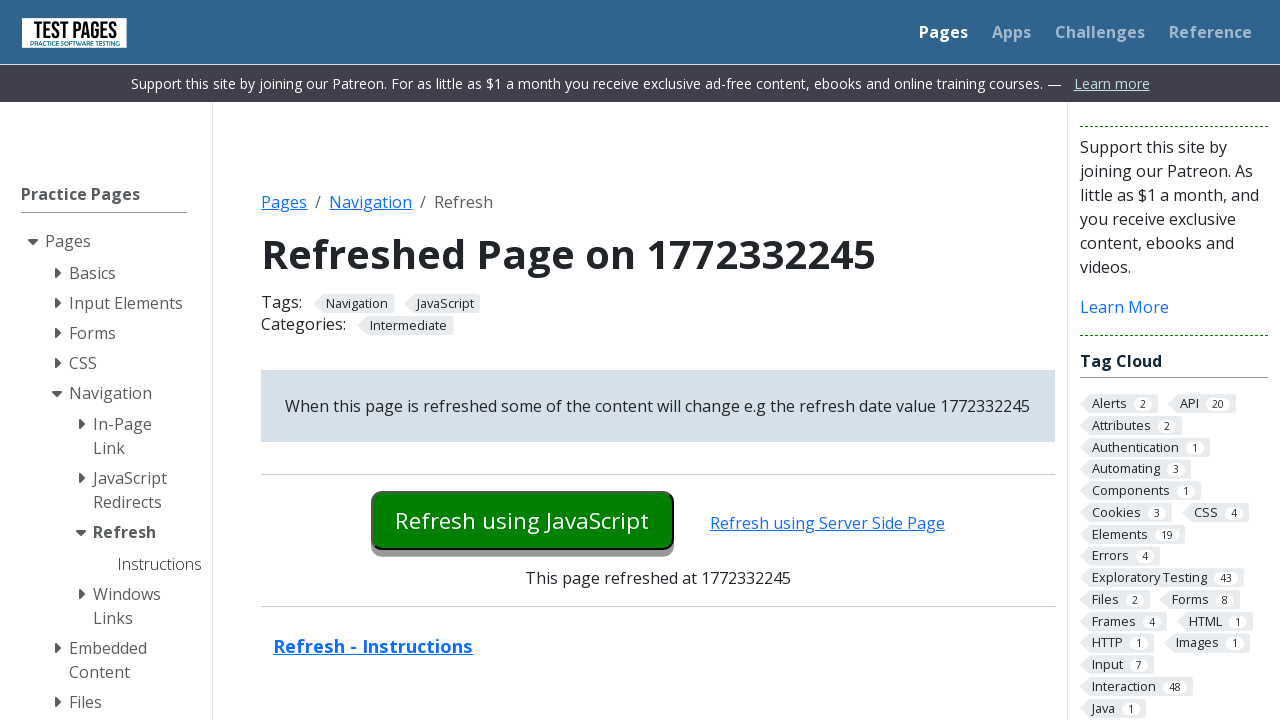

Waited for refreshed page to load (domcontentloaded)
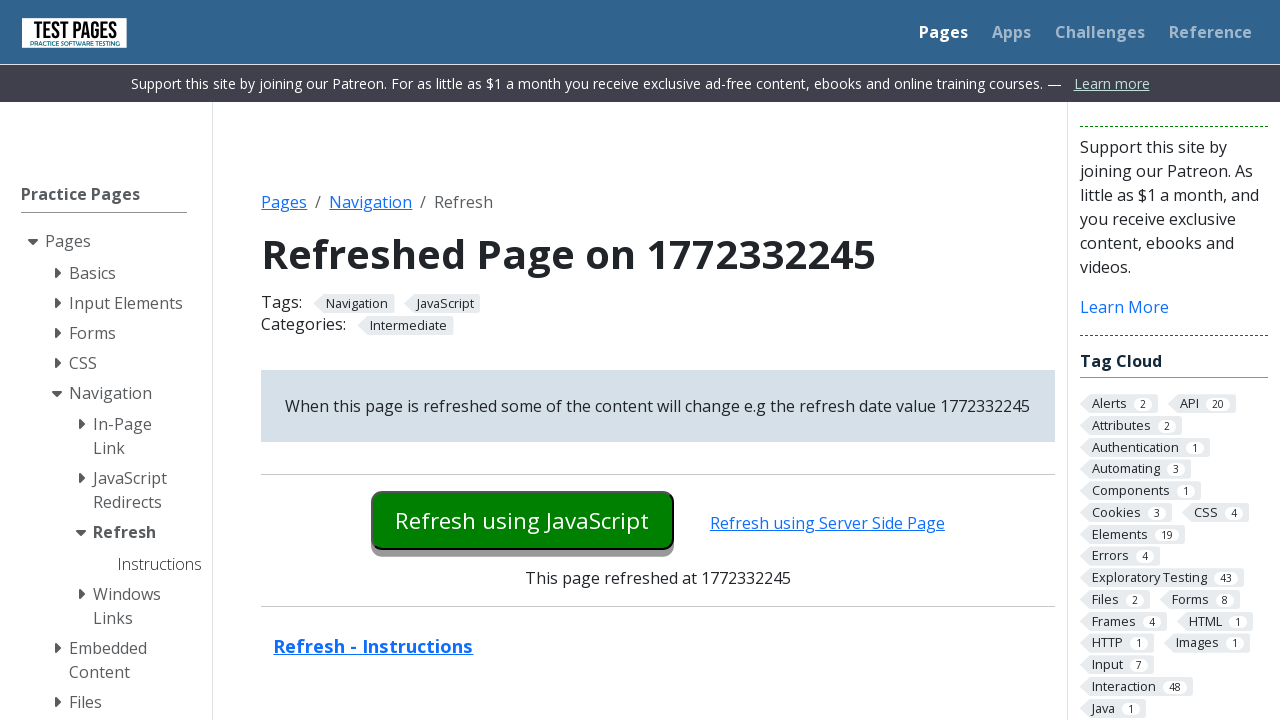

Verified page title changed after refresh
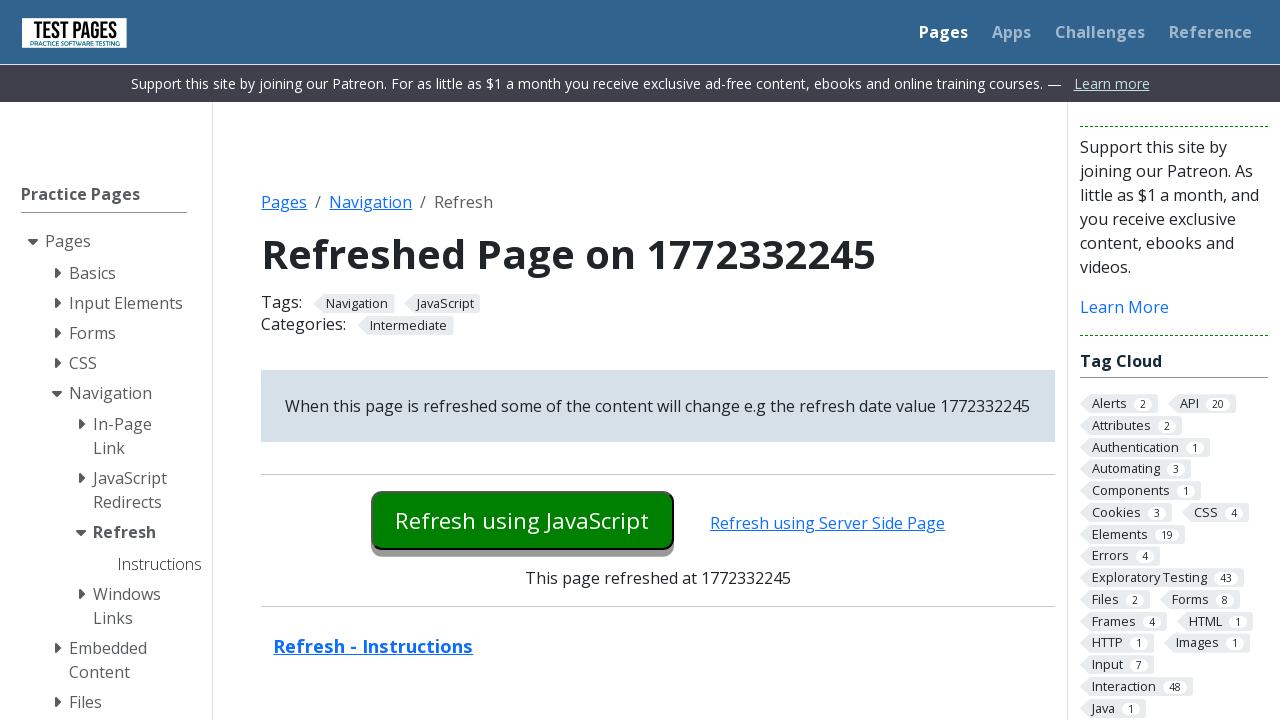

Retrieved new page title after refresh: Refreshed Page on 1772332245
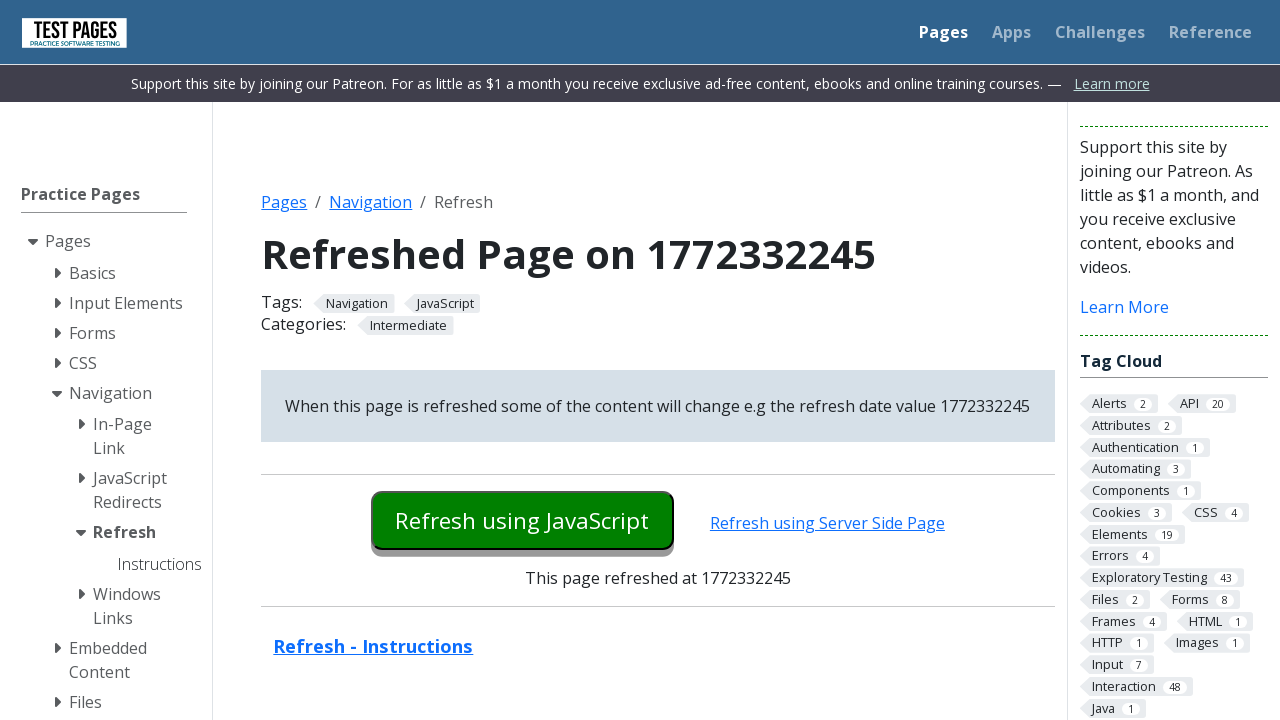

Extracted new timestamp: 1772332245
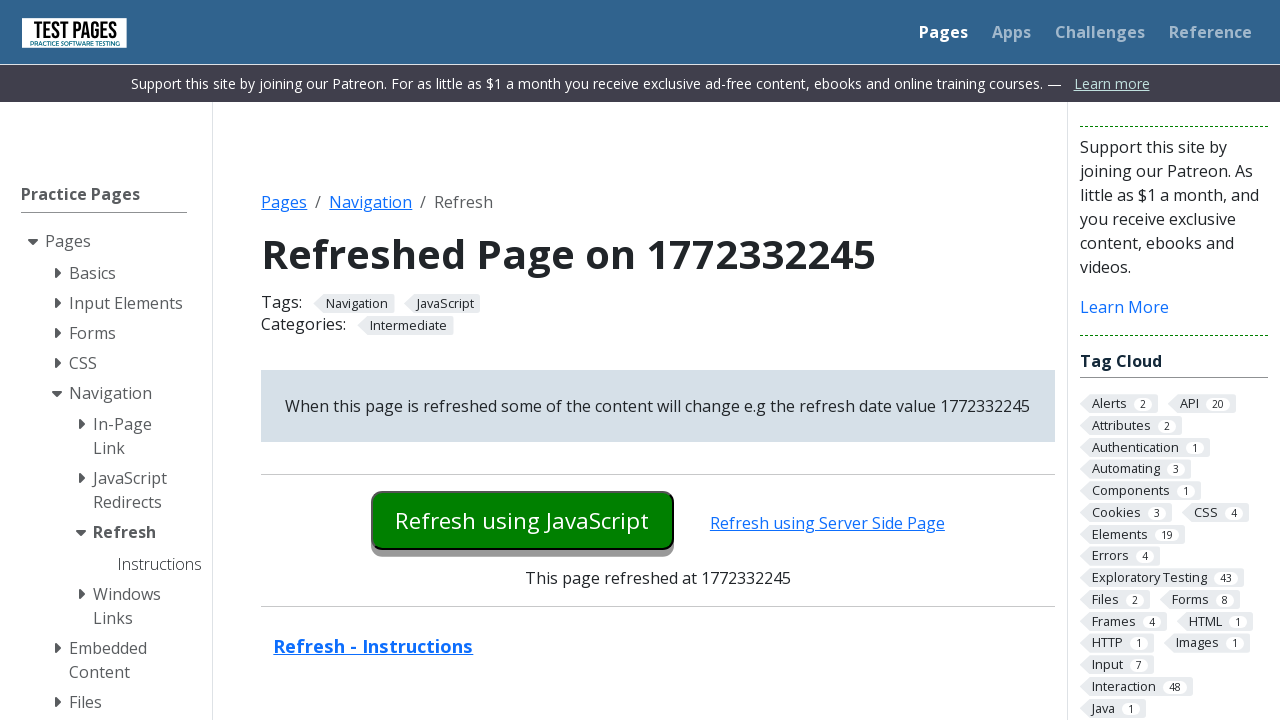

Verified new timestamp (1772332245) is greater than initial timestamp (1772332238)
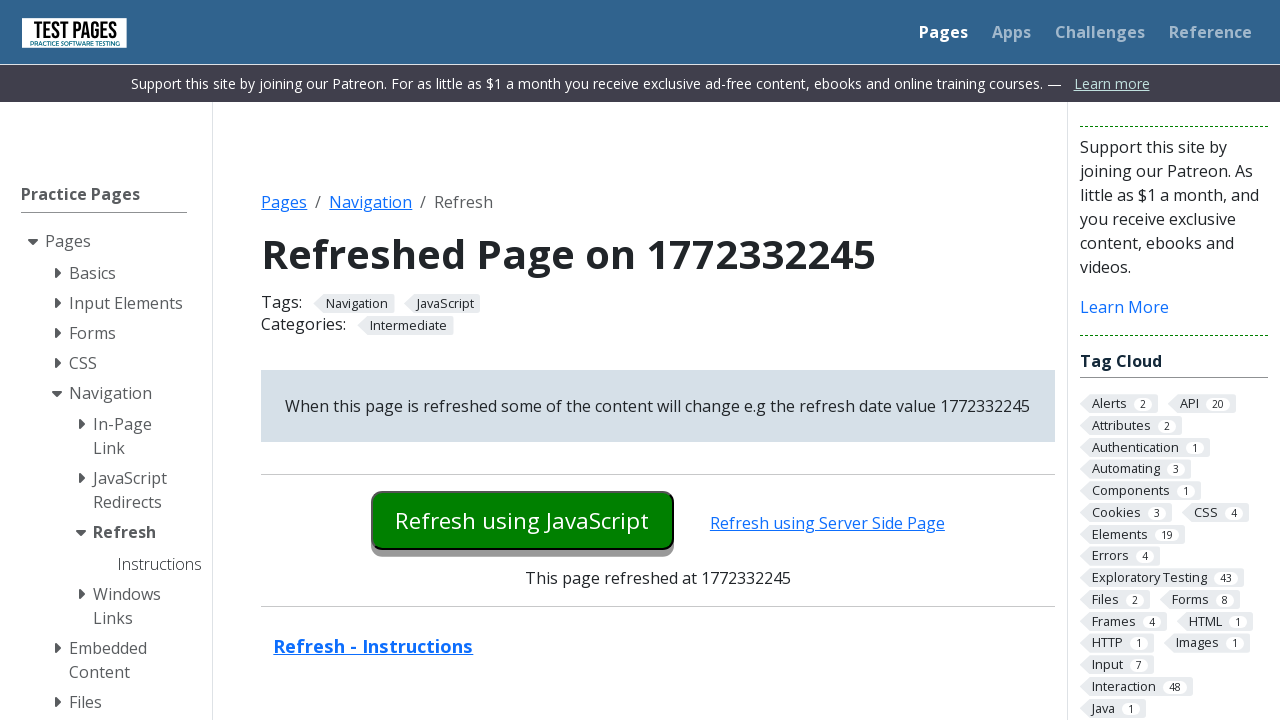

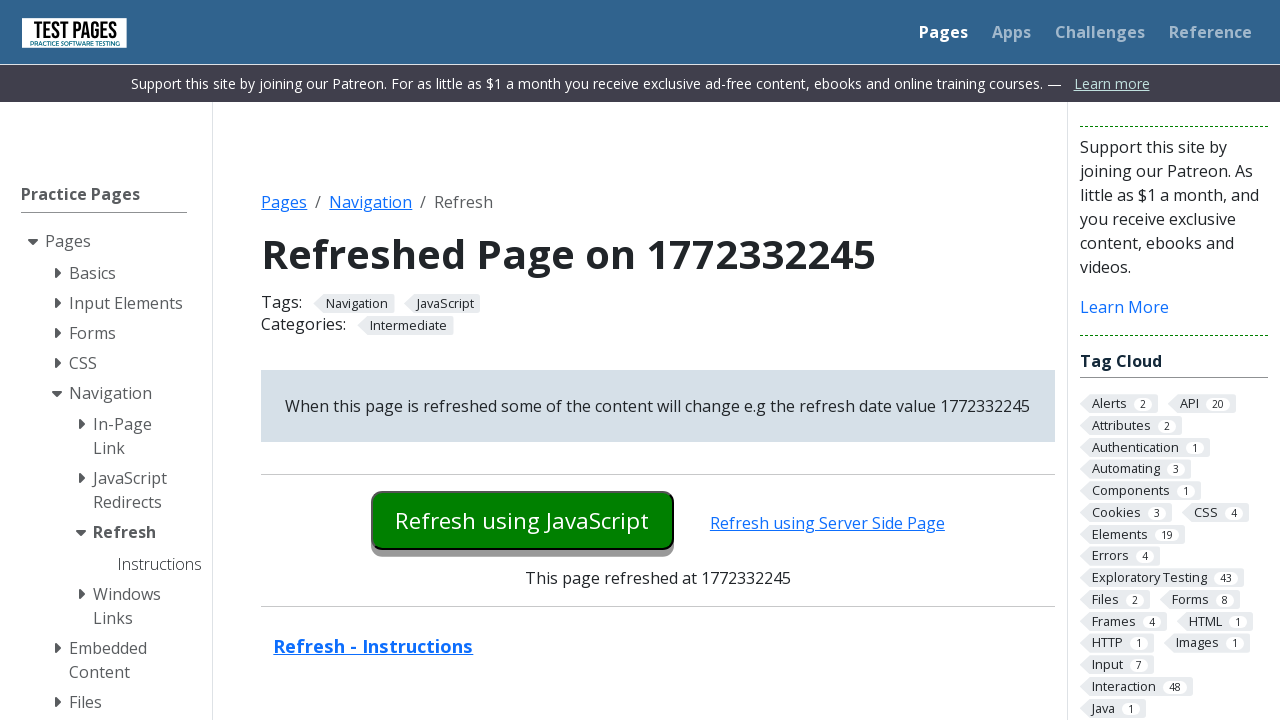